Tests hover functionality by moving the mouse over an element to trigger a hover state, then clicking on a popup element that appears as a result of the hover action.

Starting URL: https://grotechminds.com/hoverover/

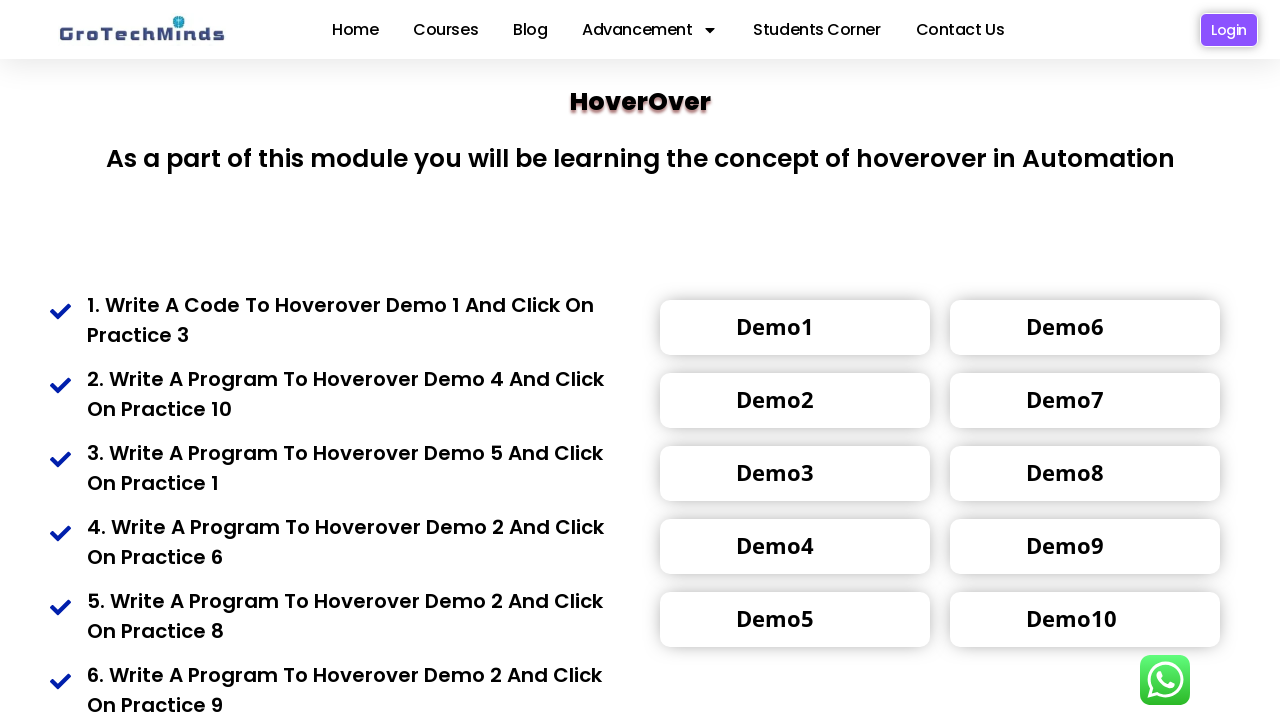

Waited for hover target element to be visible
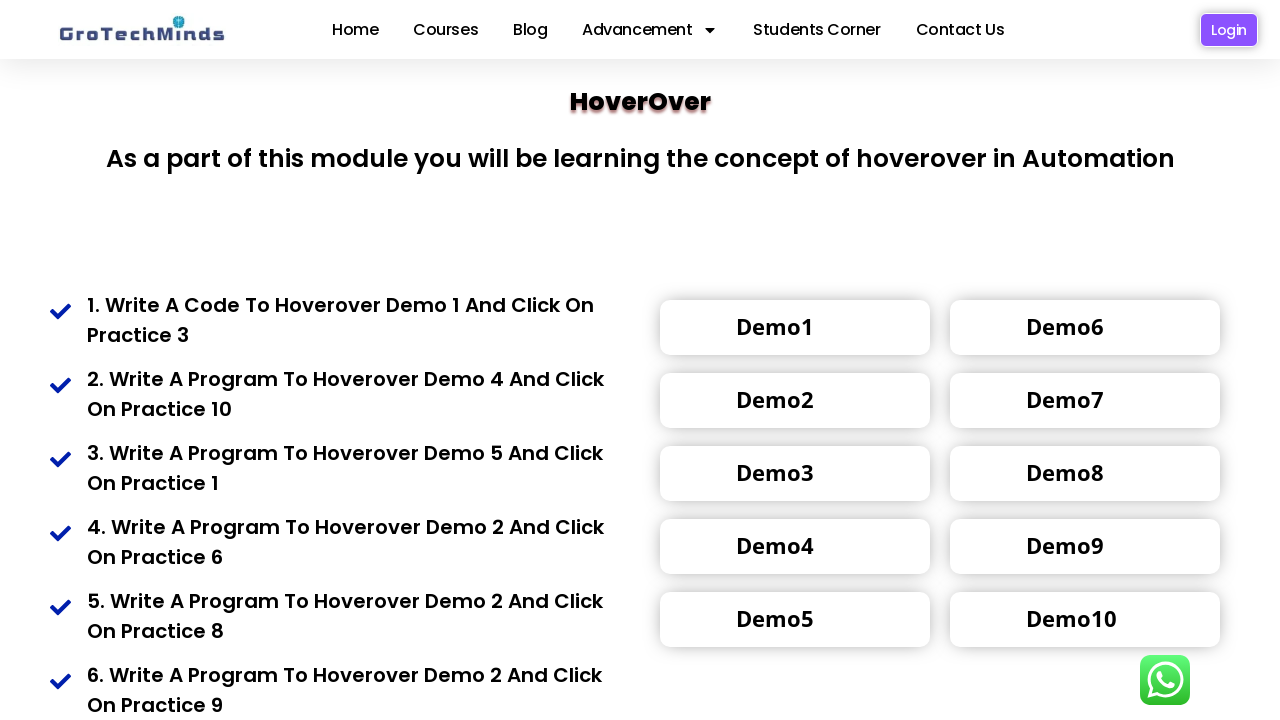

Hovered over the element to trigger hover state at (795, 328) on div[data-id='1857001']
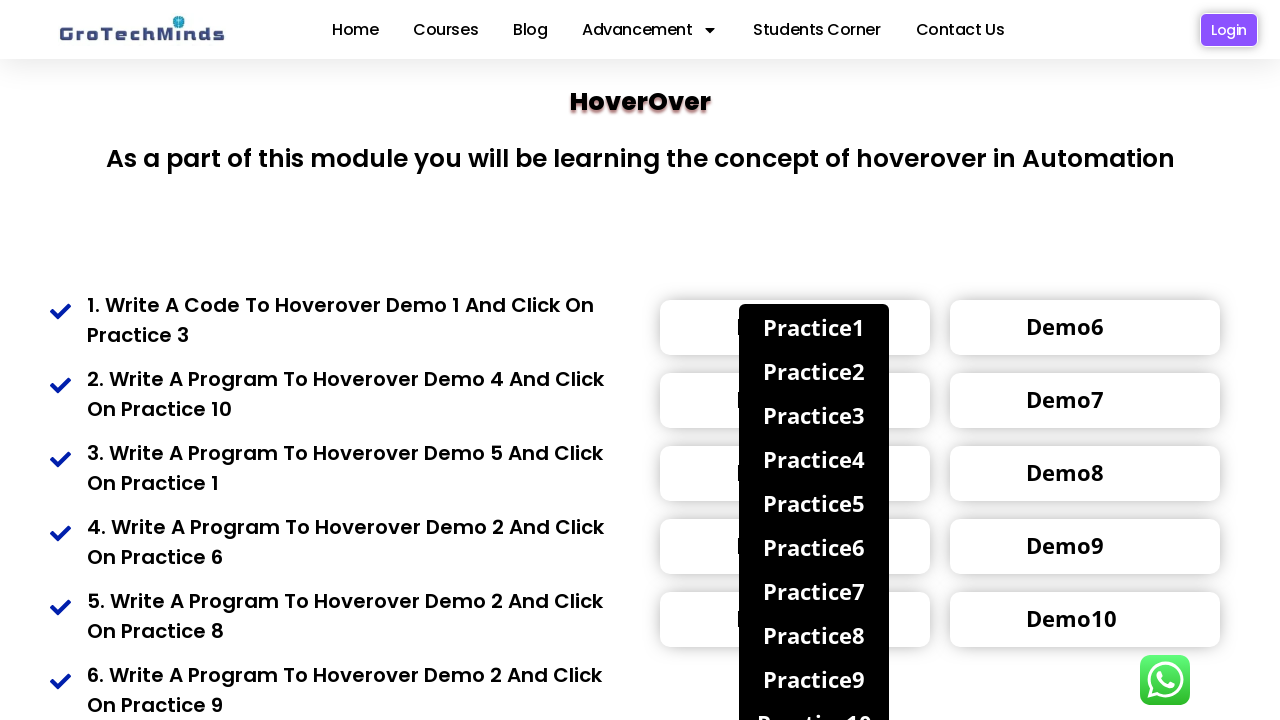

Waited for popup element to appear after hover
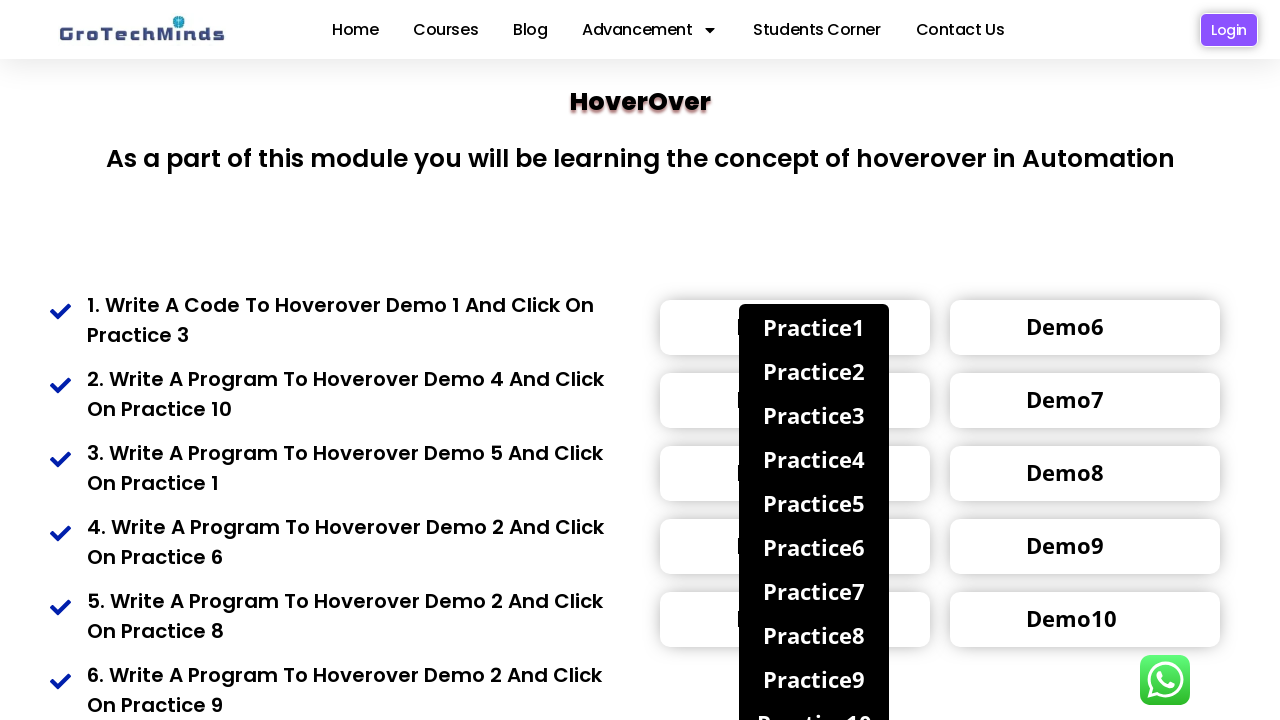

Clicked on the popup element that appeared from hover action at (814, 415) on xpath=(//div[@class='popup4'])[3]
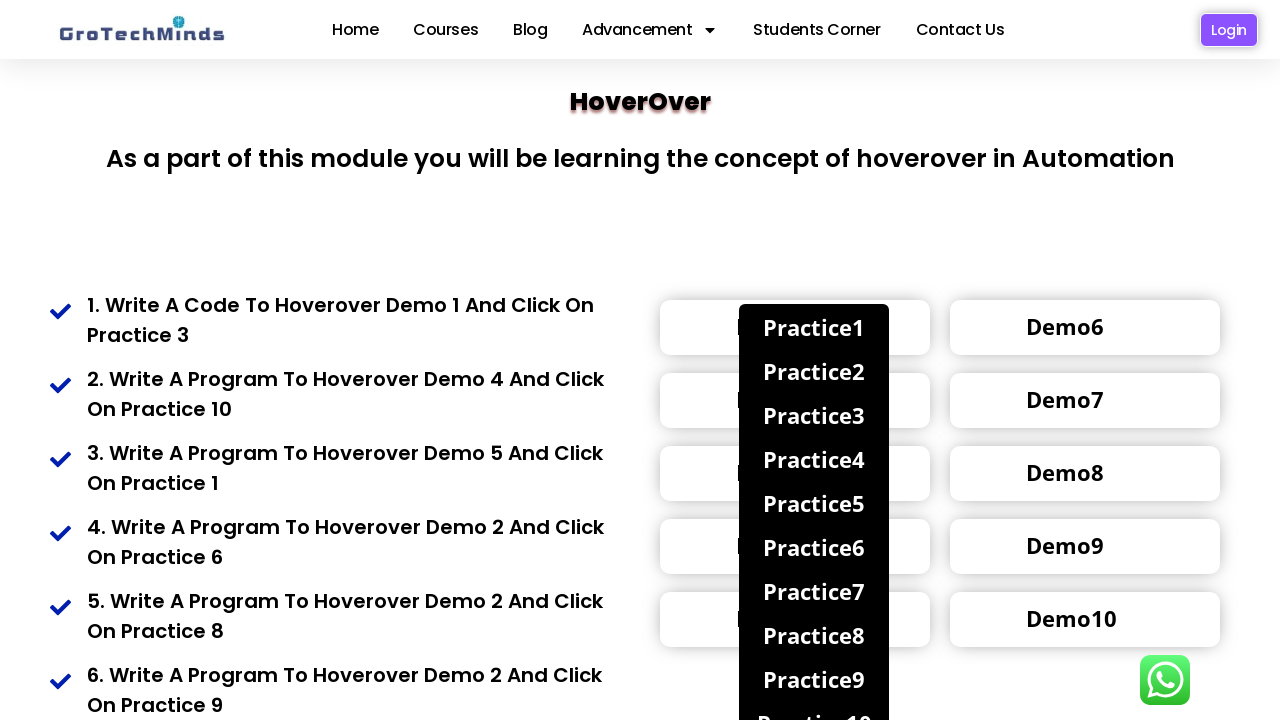

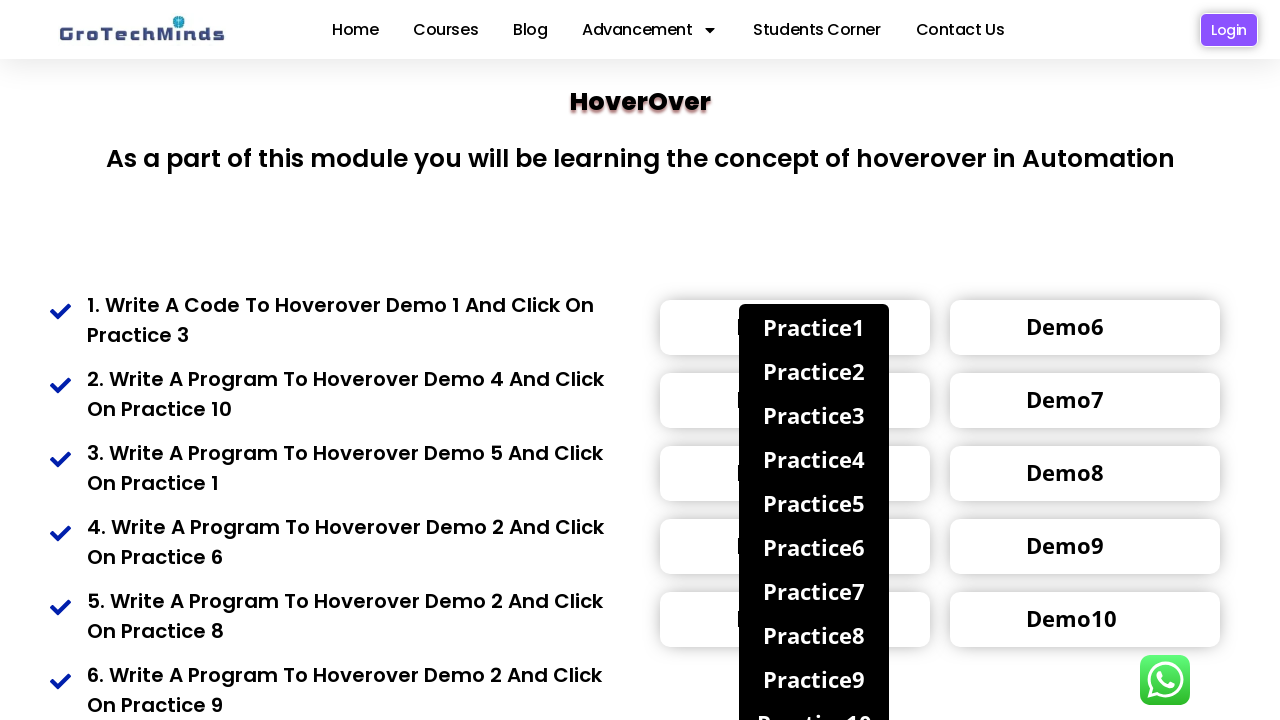